Tests handling of iframes by locating a frame by URL and filling a text input within that frame

Starting URL: https://ui.vision/demo/webtest/frames/

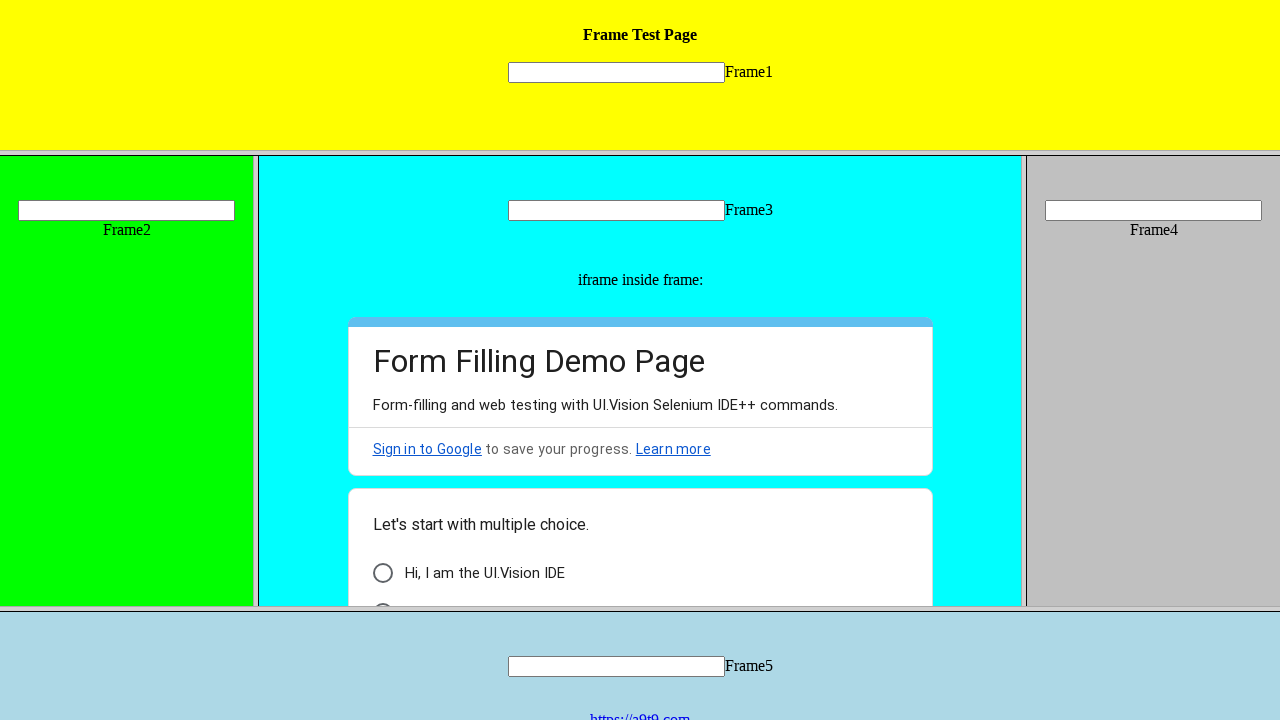

Retrieved all frames from page
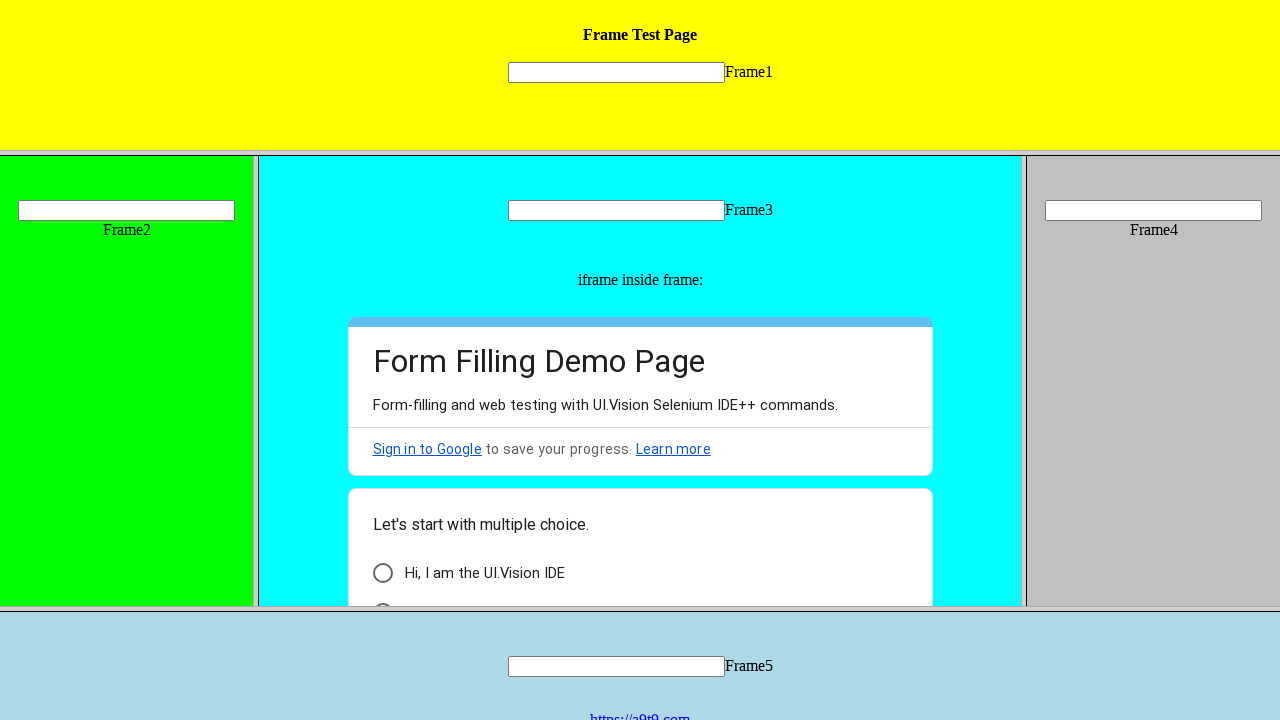

Located frame by URL: https://ui.vision/demo/webtest/frames/frame_1.html
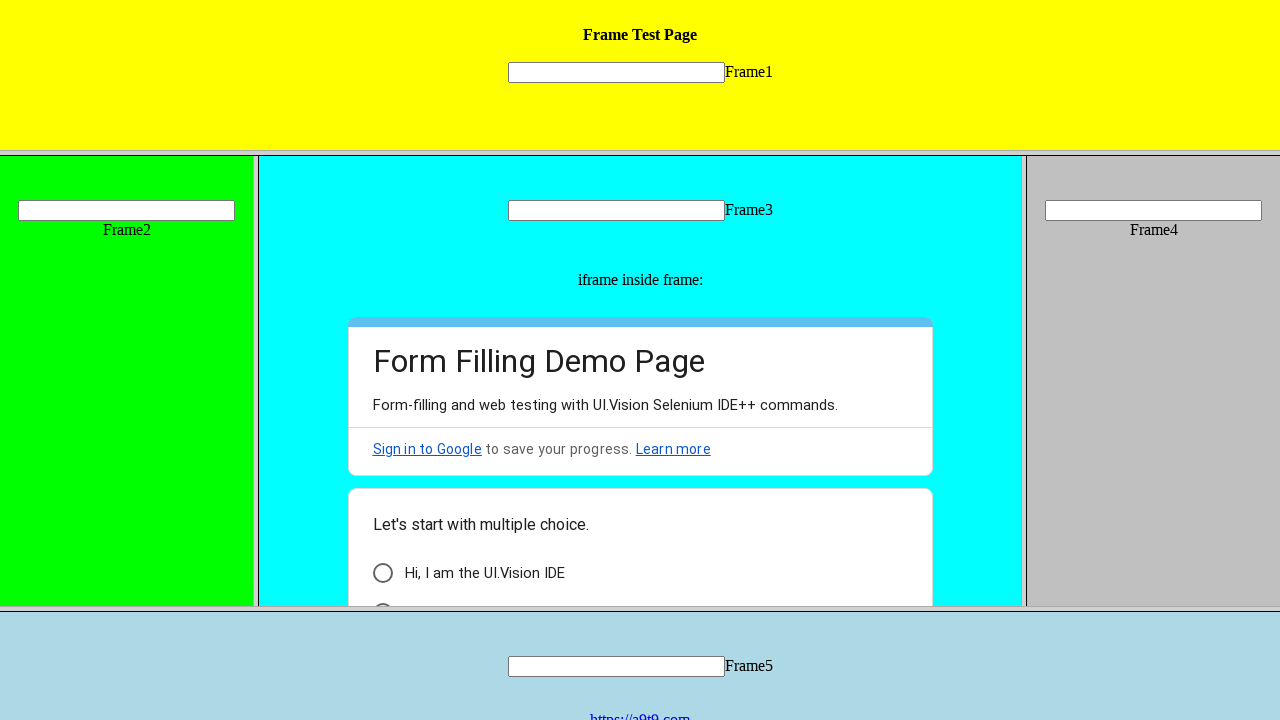

Filled text input 'mytext1' in frame with 'Hello TestUser!' on [name="mytext1"]
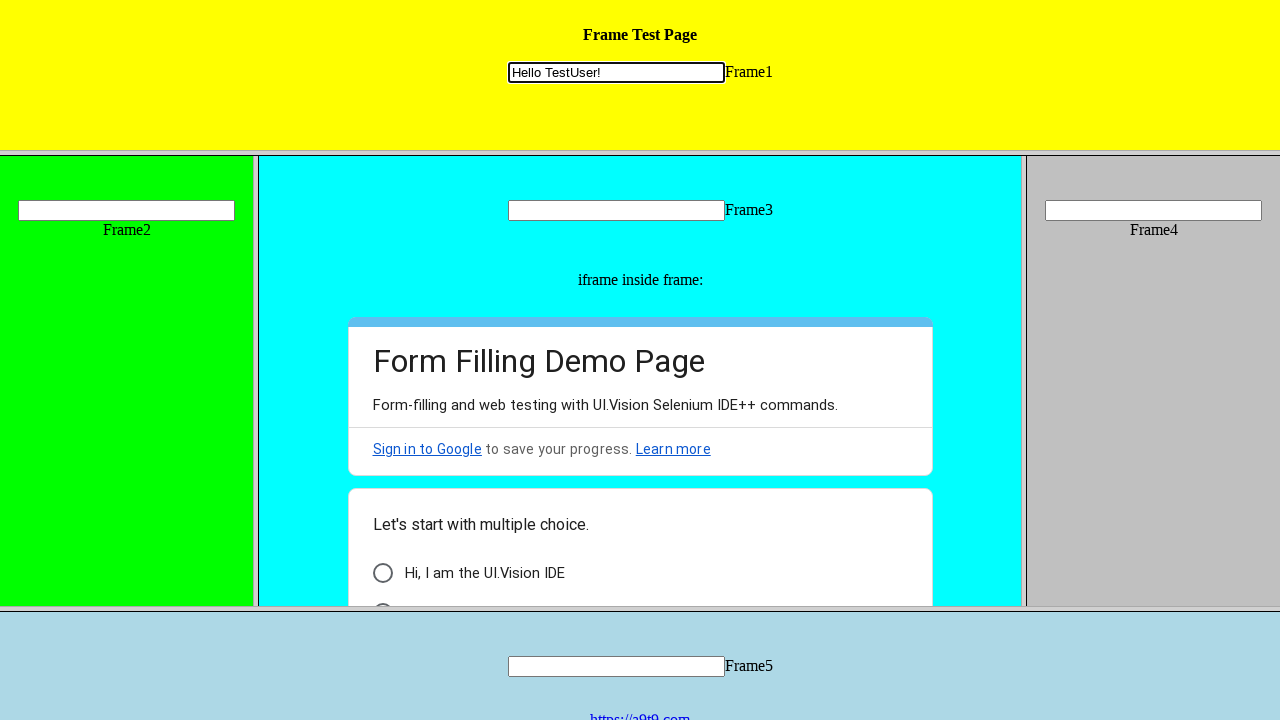

Waited 1000ms for action to be visible
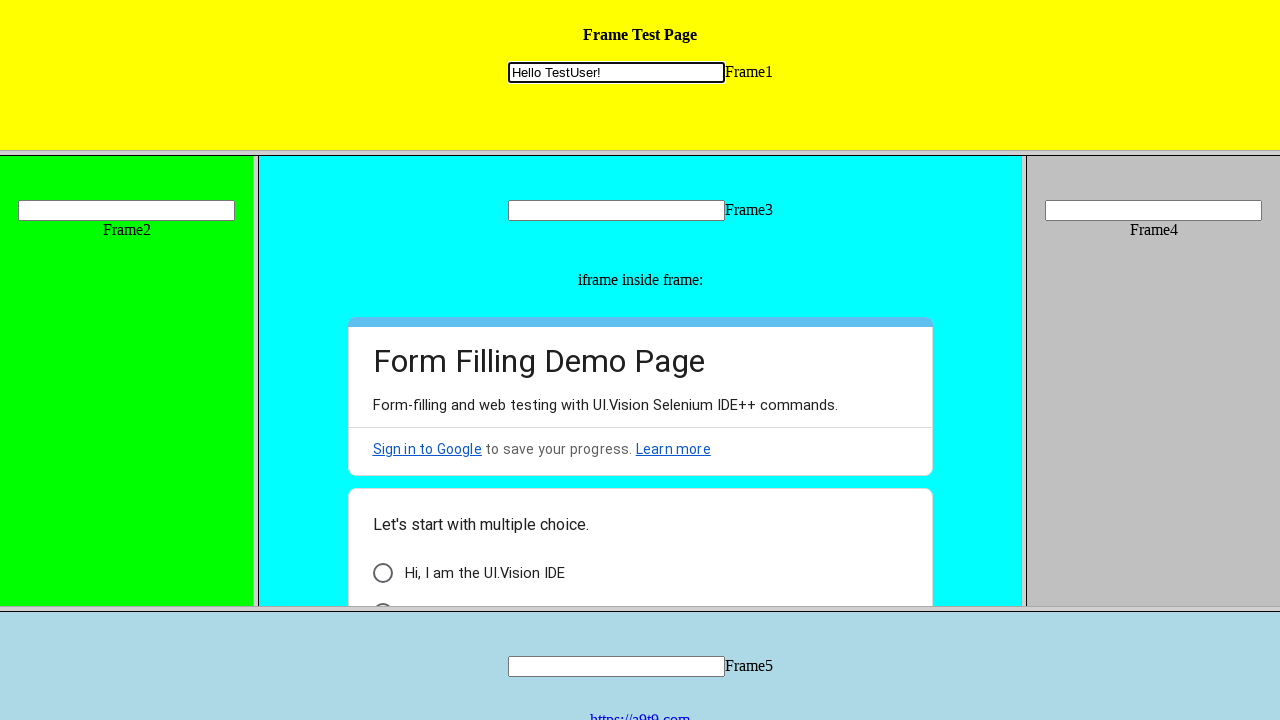

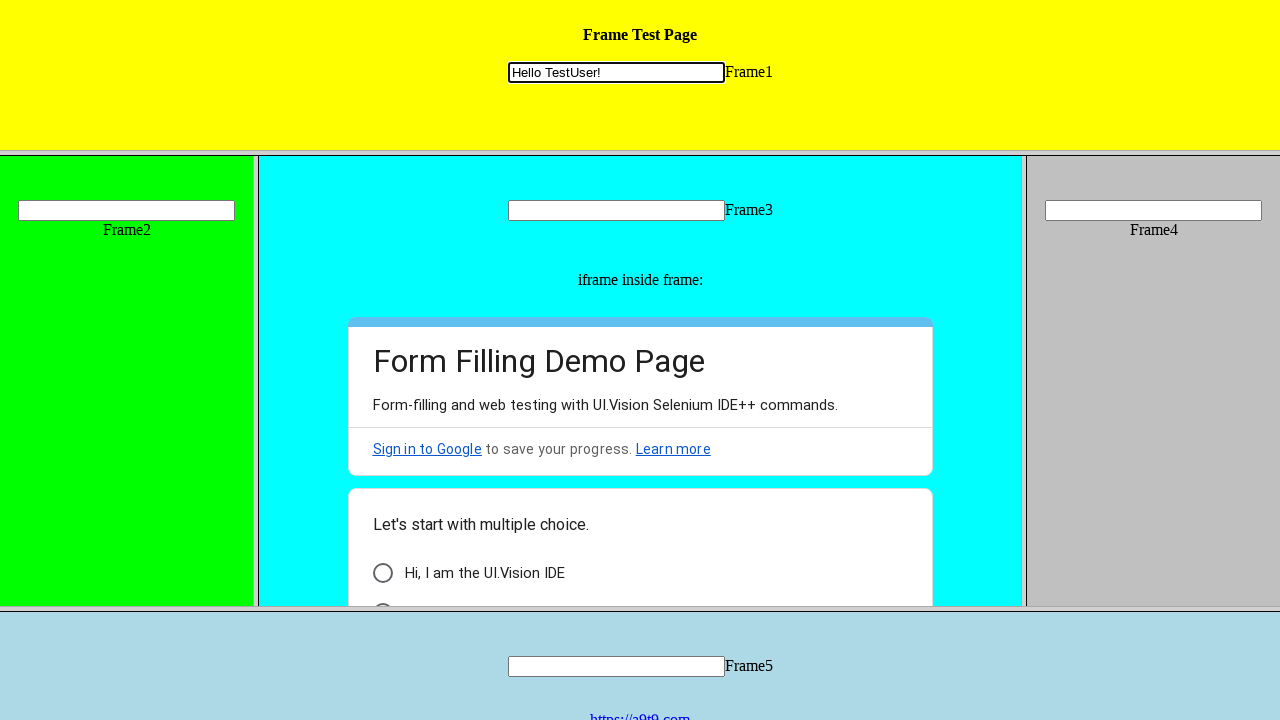